Tests various API response links on the DemoQA links page by clicking each link (Created, No Content, Moved, Bad Request, Unauthorized, Forbidden, Not Found) to verify they work correctly.

Starting URL: https://demoqa.com/links

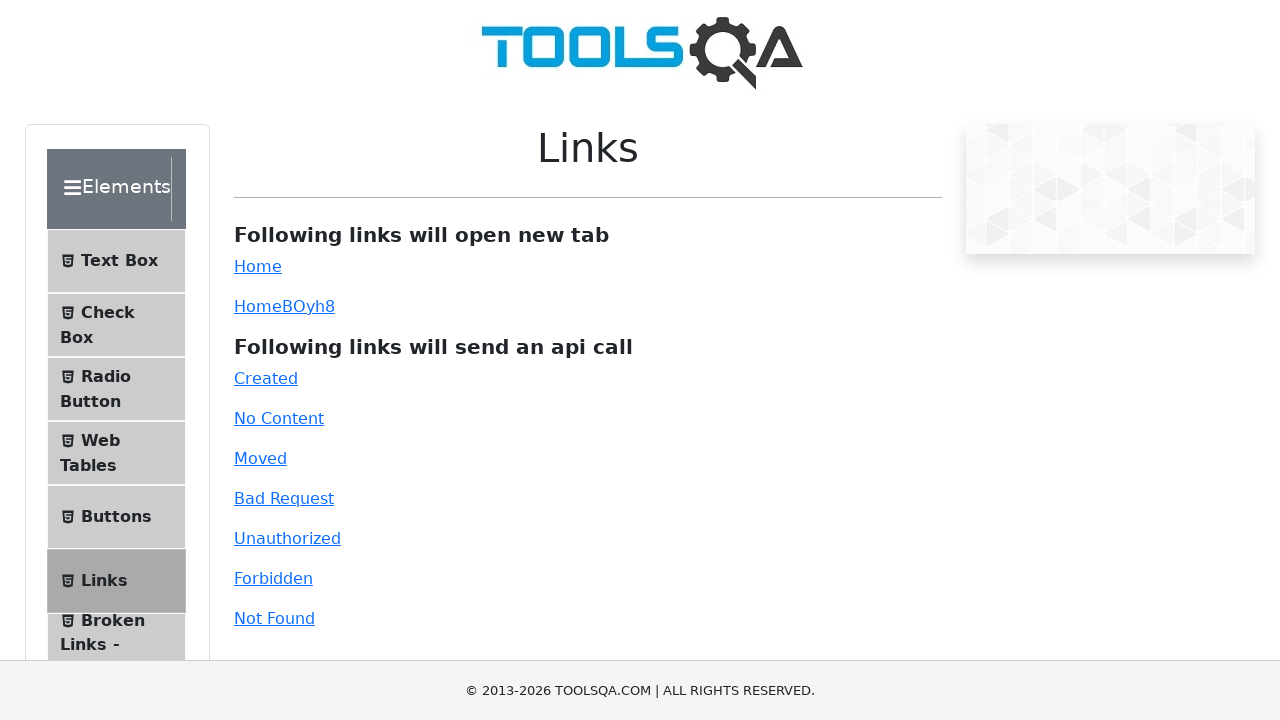

Navigated to DemoQA links page
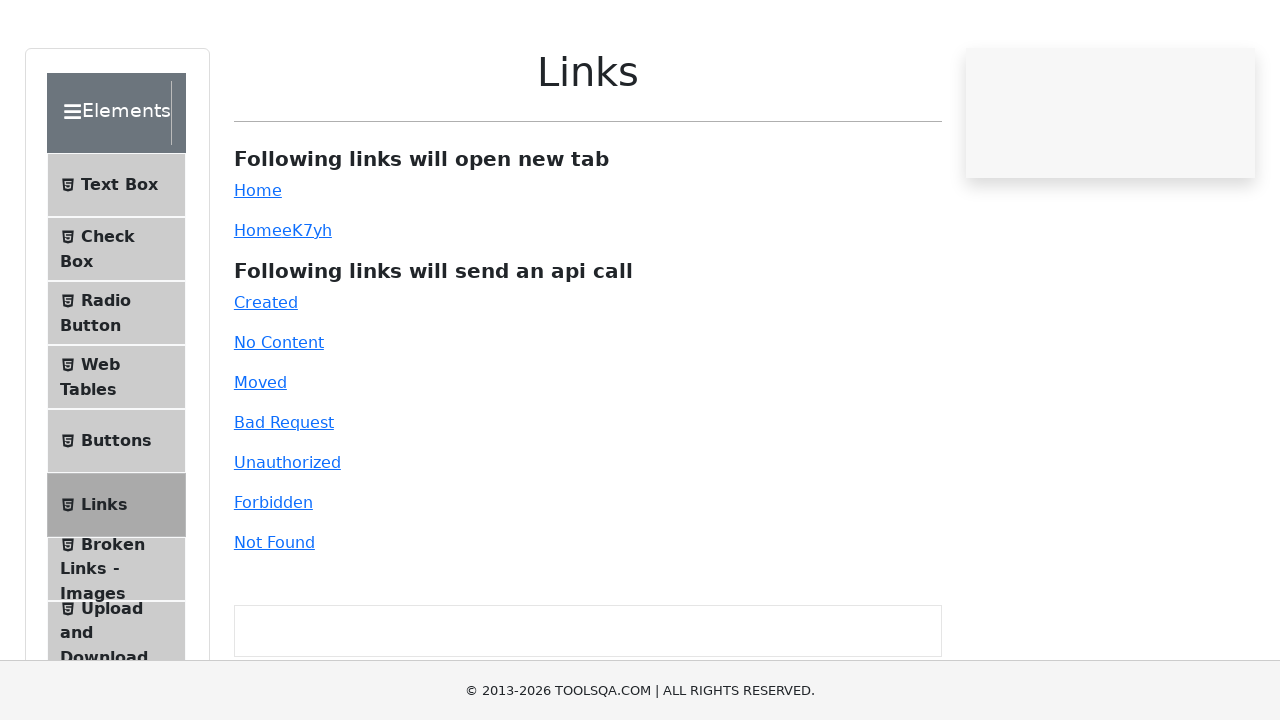

Clicked the 'Created' link (201 status) at (266, 378) on #created
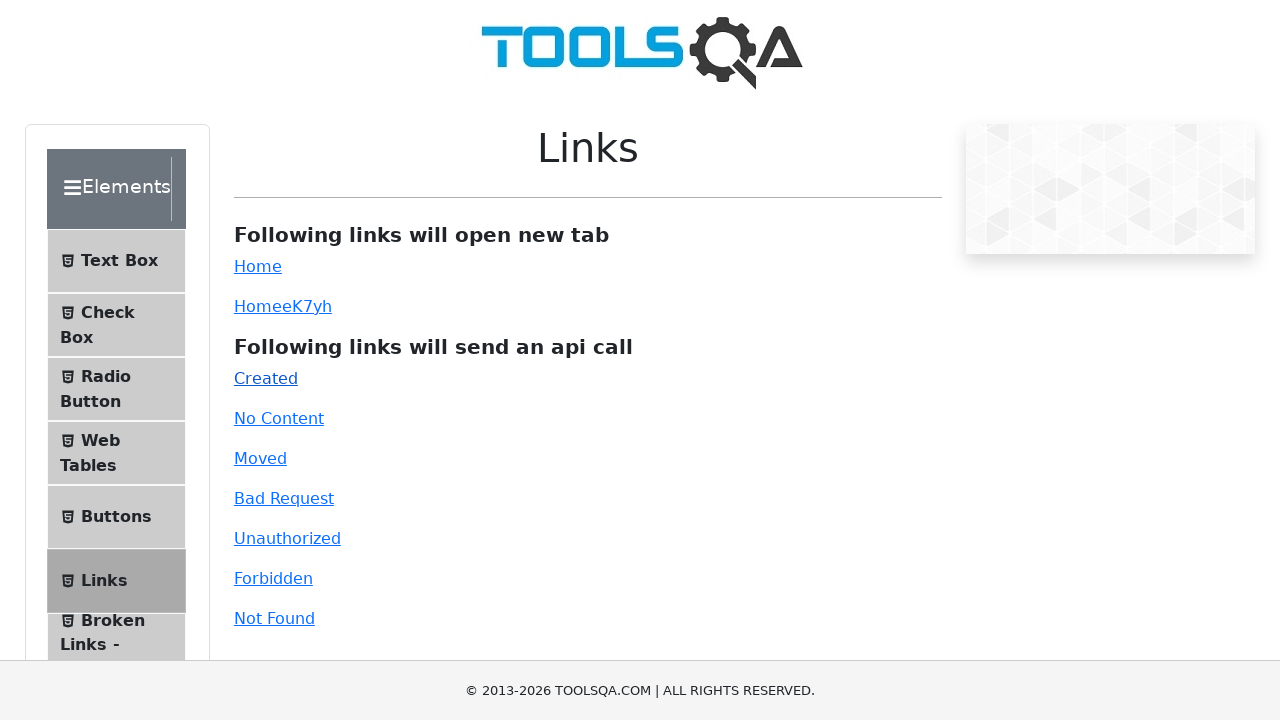

Clicked the 'No Content' link (204 status) at (279, 418) on #no-content
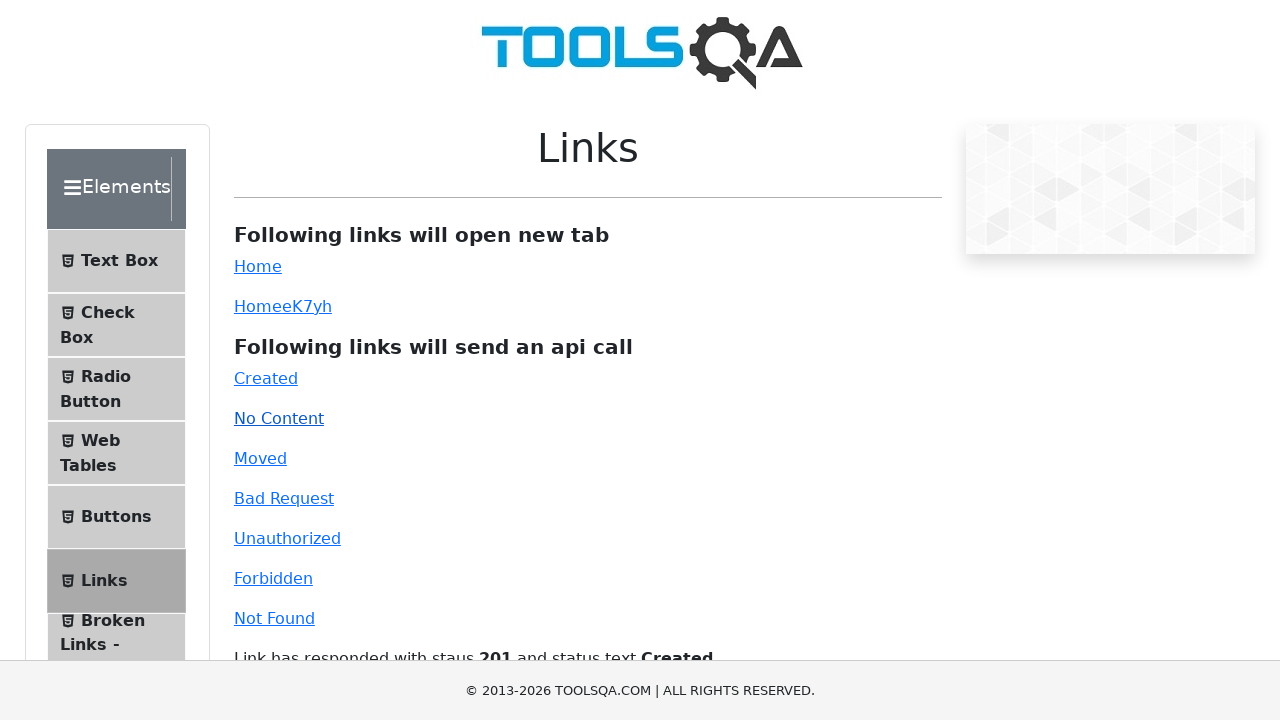

Clicked the 'Moved' link (301 status) at (260, 458) on #moved
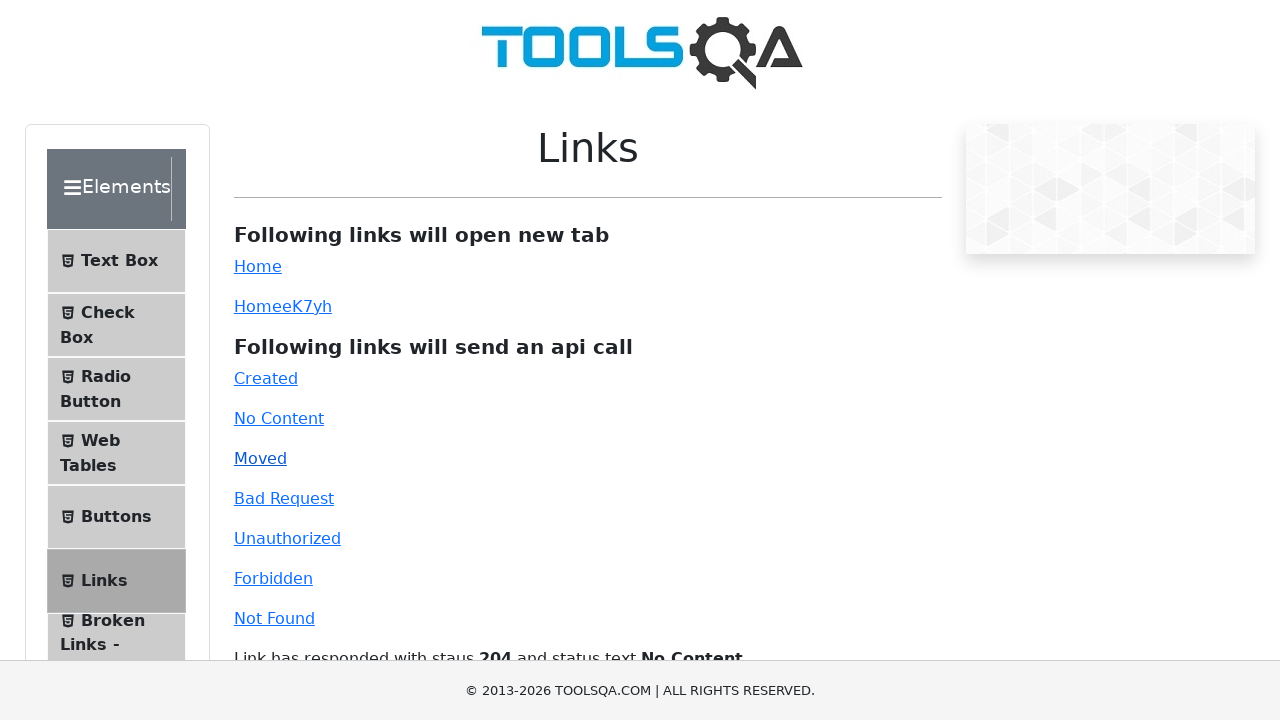

Clicked the 'Bad Request' link (400 status) at (284, 498) on #bad-request
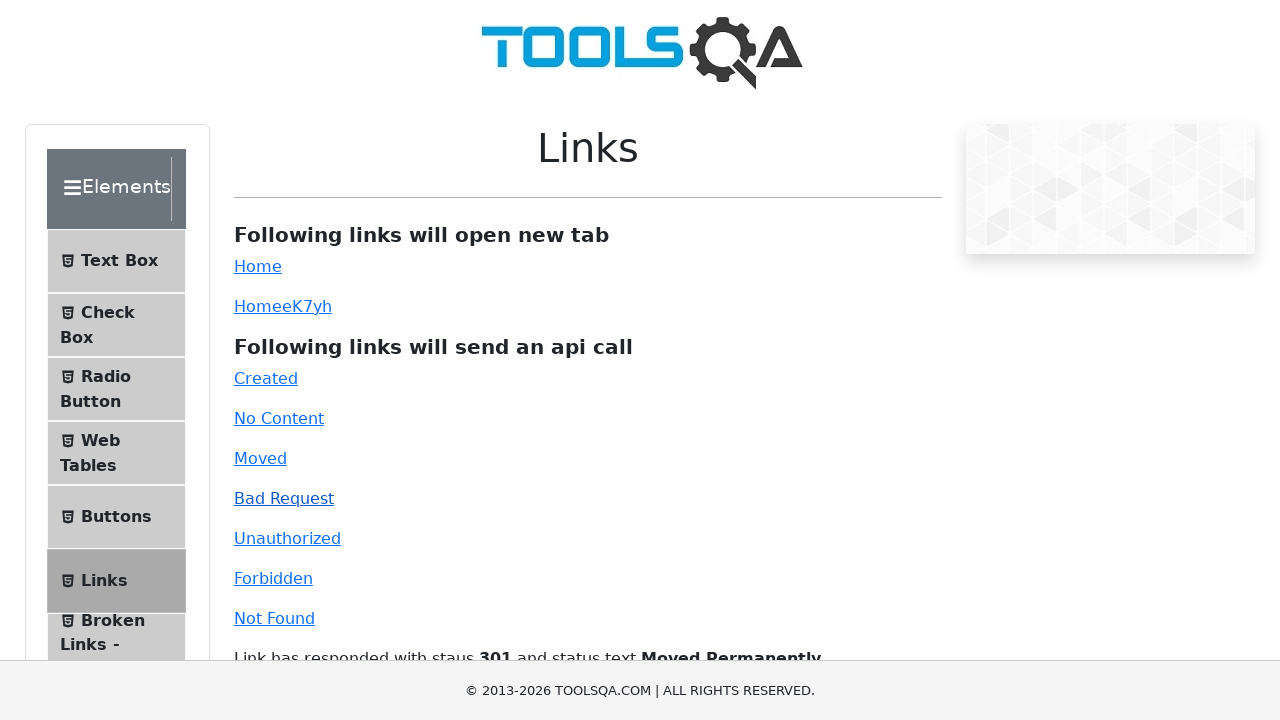

Clicked the 'Unauthorized' link (401 status) at (287, 538) on #unauthorized
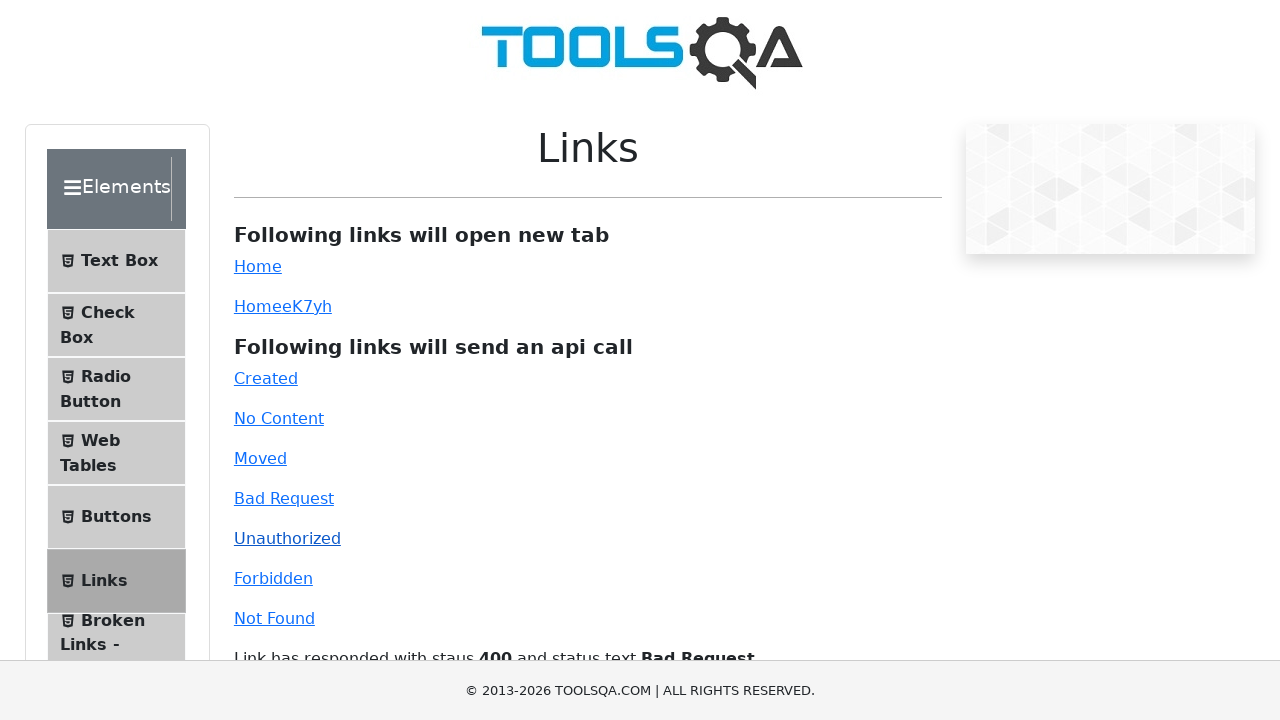

Clicked the 'Forbidden' link (403 status) at (273, 578) on #forbidden
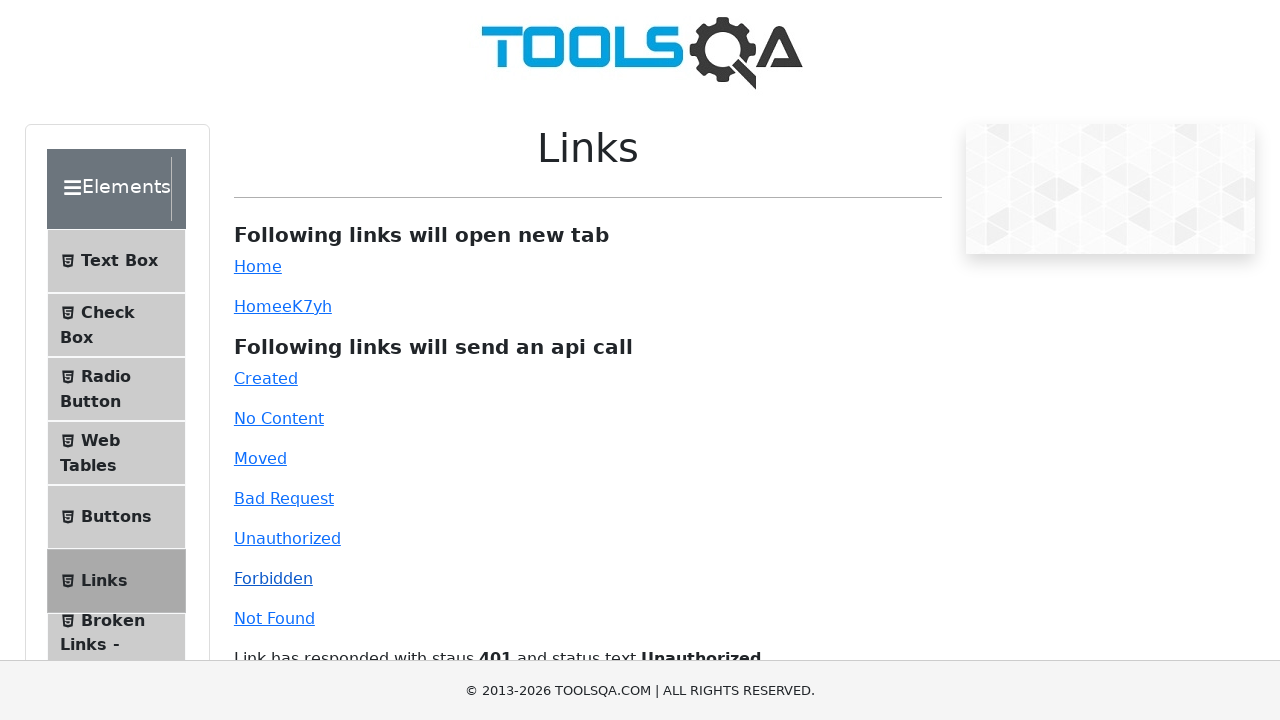

Clicked the 'Not Found' link (404 status) at (274, 618) on #invalid-url
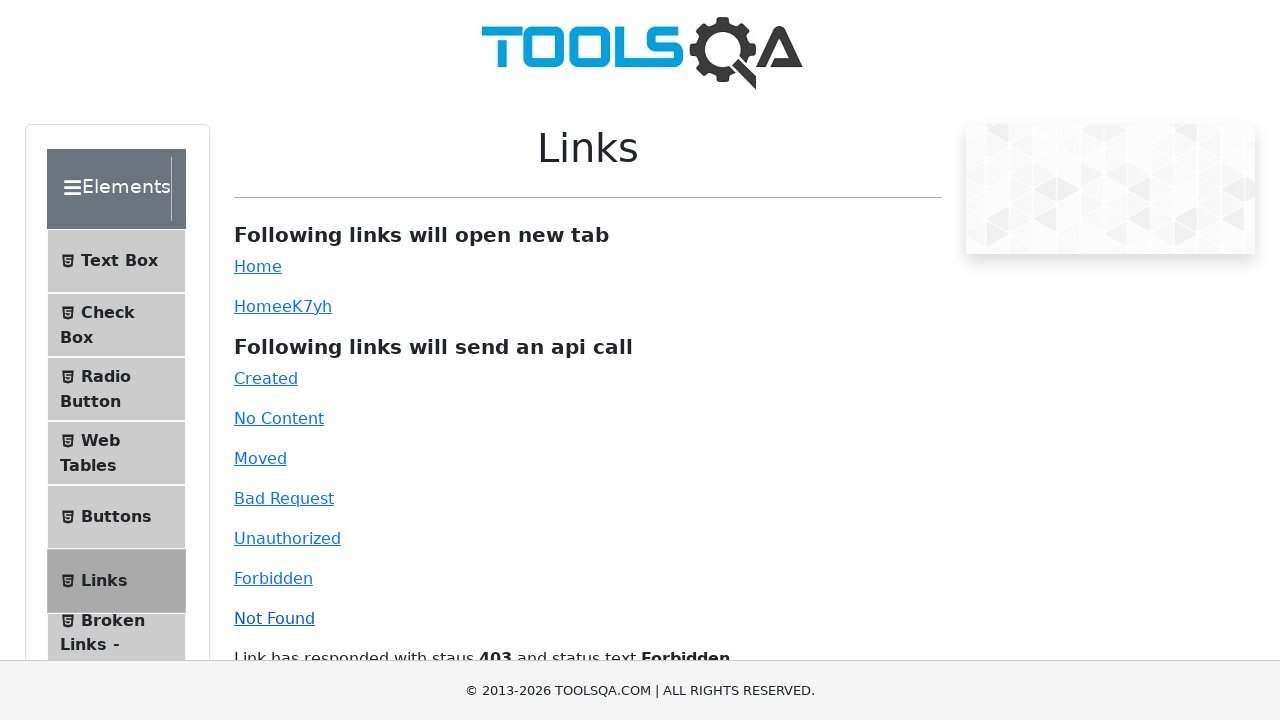

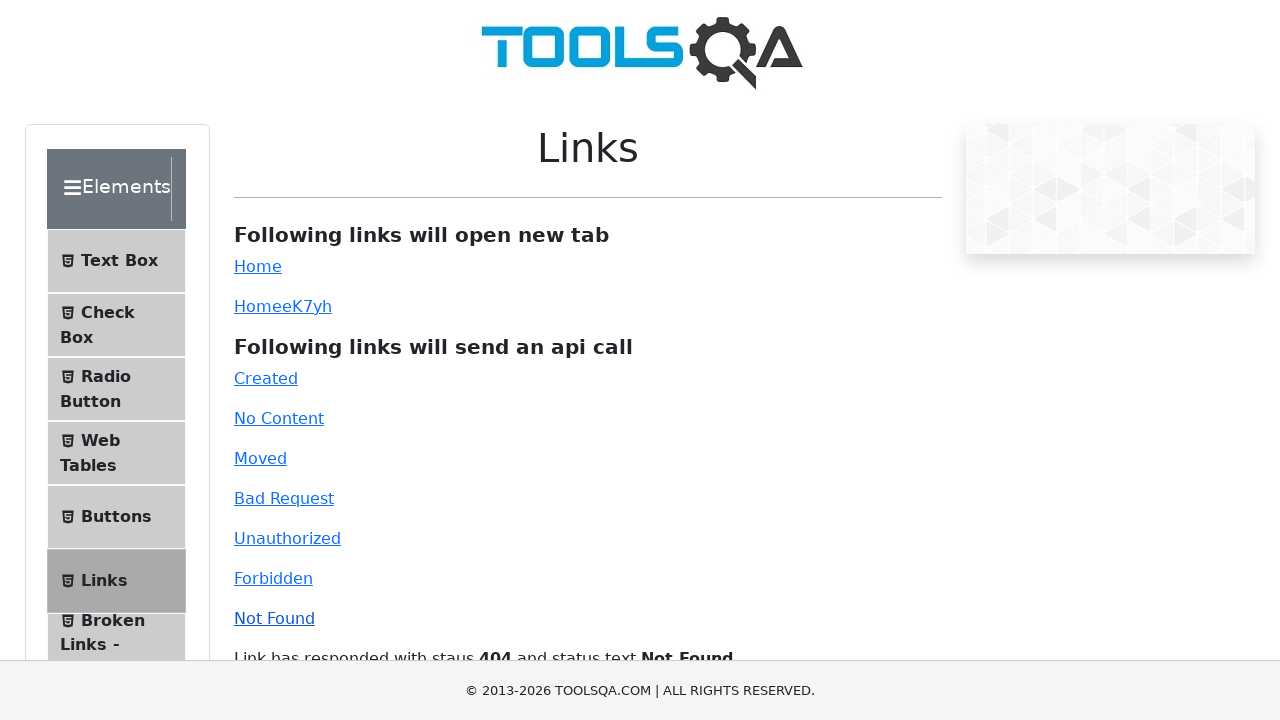